Tests e-commerce functionality by searching for products, filtering results, and adding multiple items to cart based on index and product name

Starting URL: https://rahulshettyacademy.com/seleniumPractise/#/

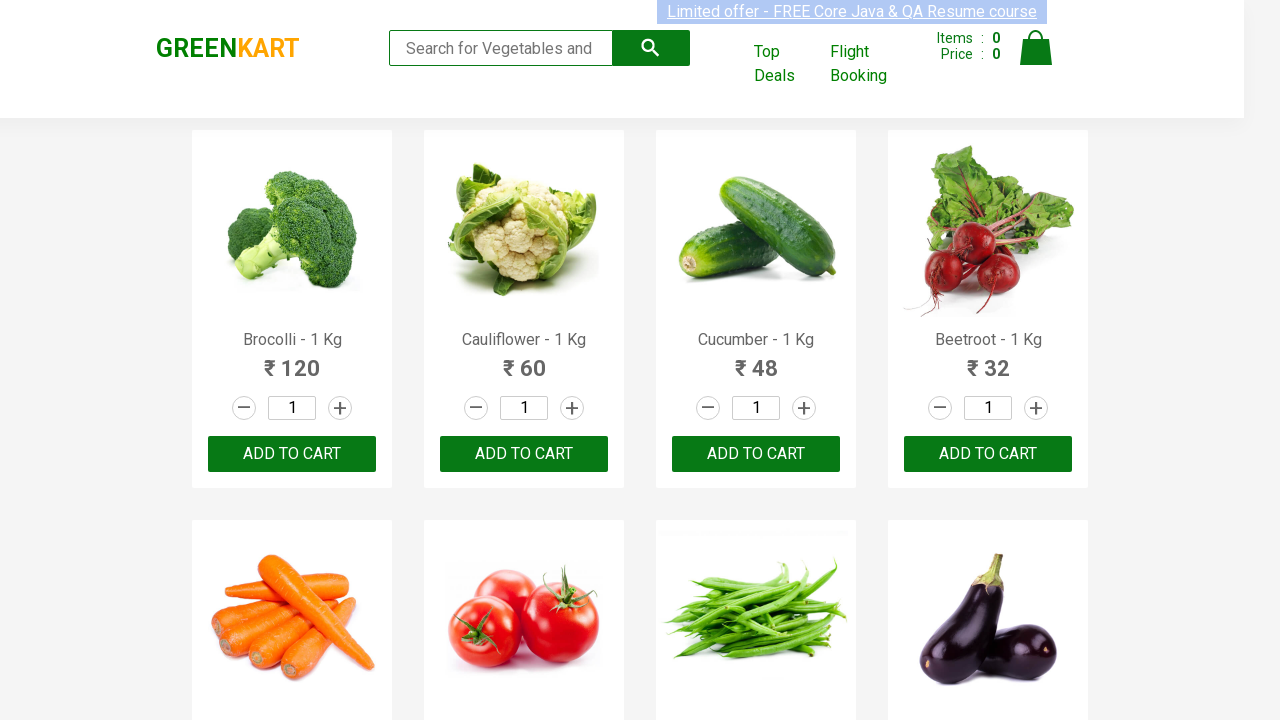

Filled search field with 'ca' on .search-keyword
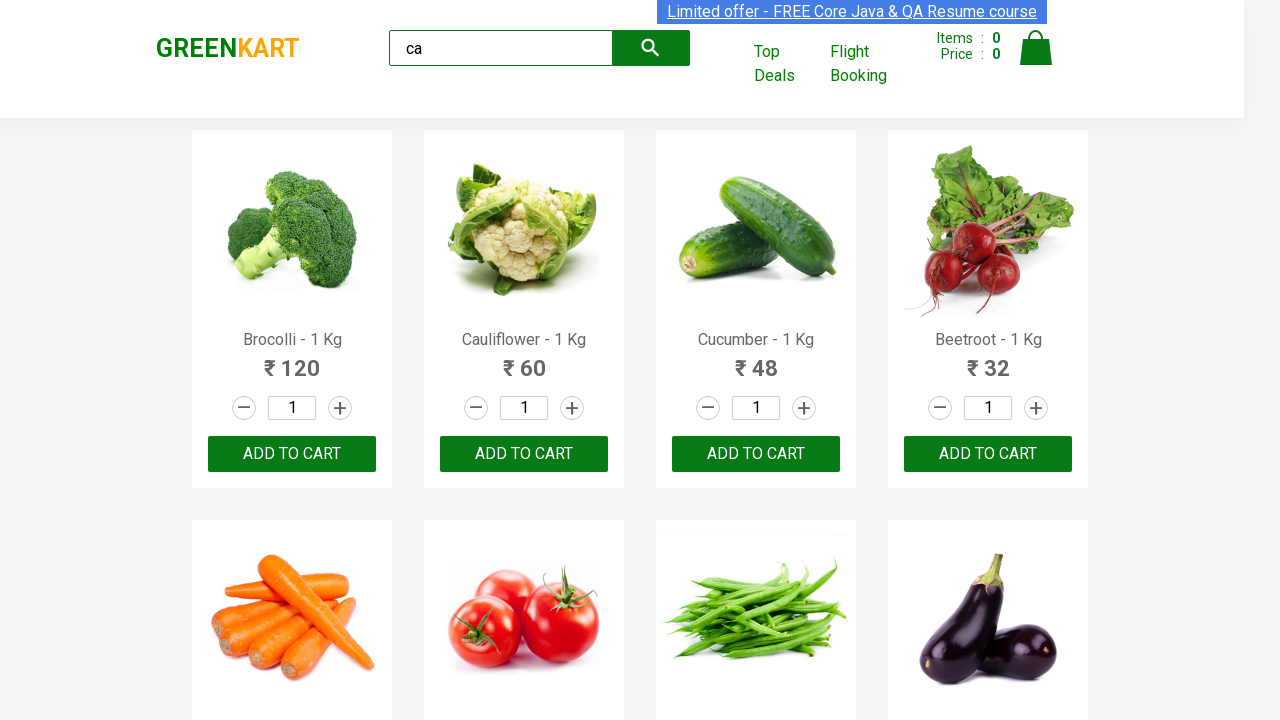

Waited 2 seconds for products to filter
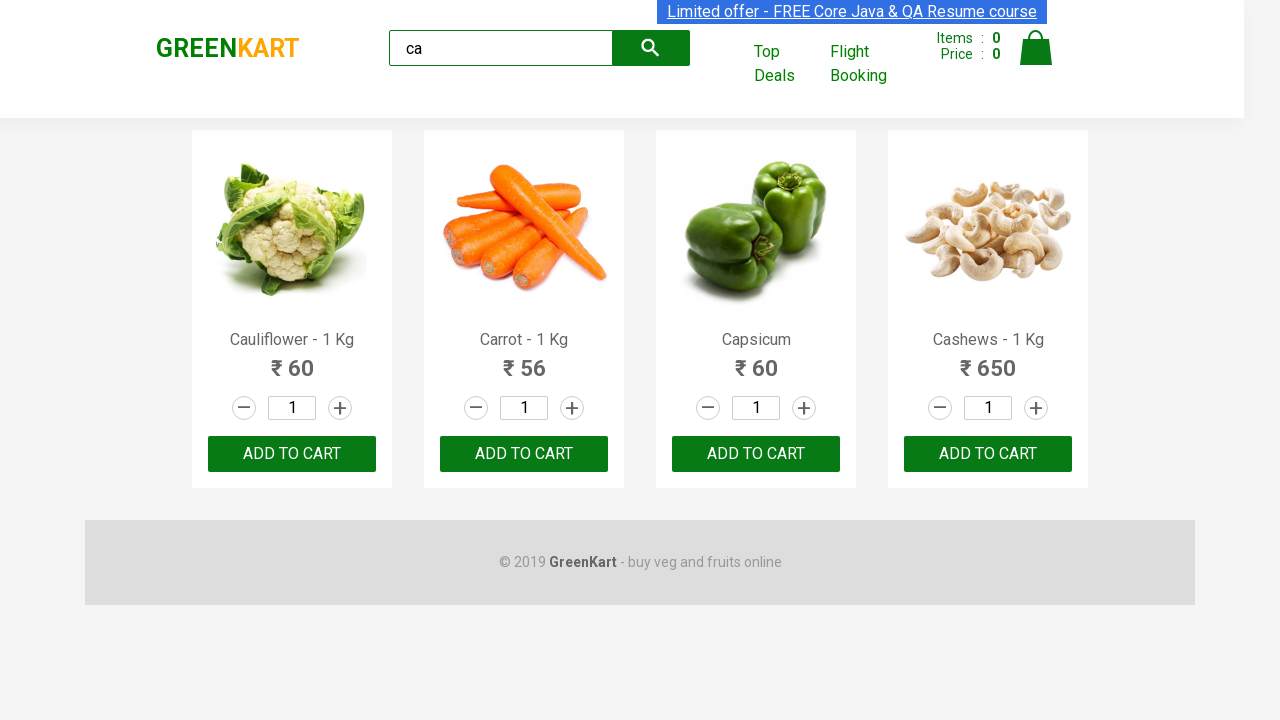

Verified 4 visible products after search
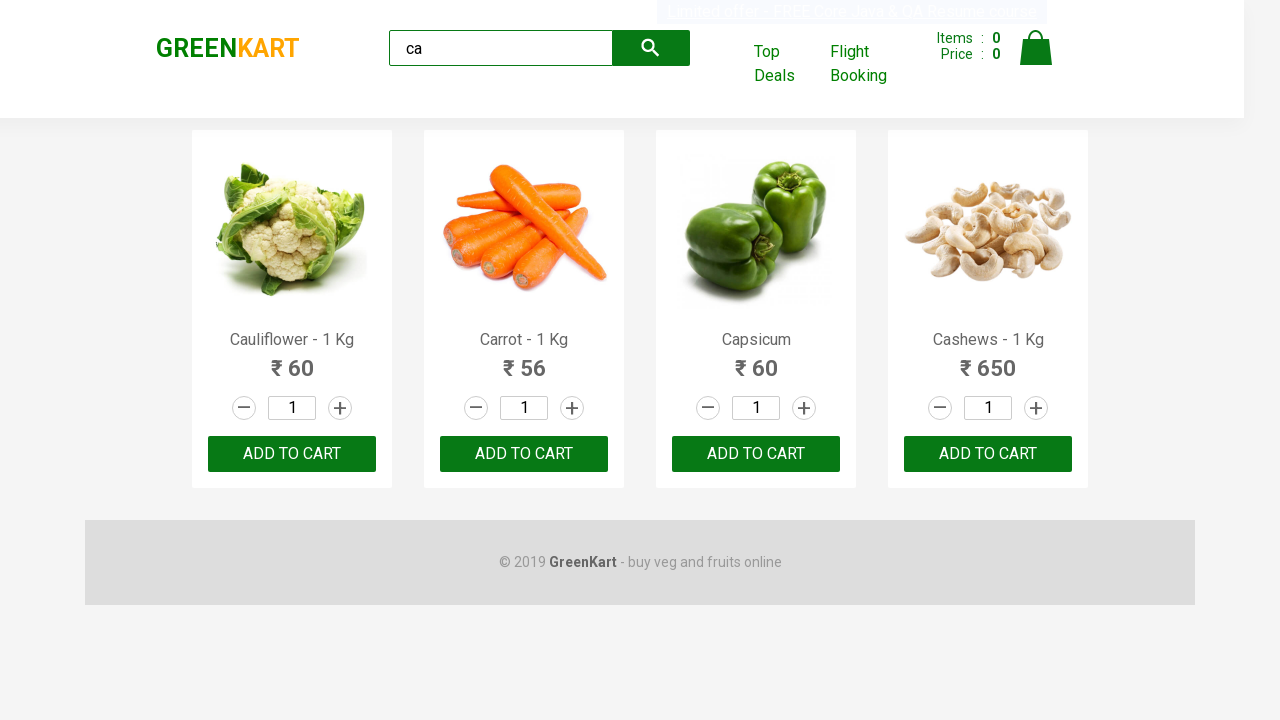

Added 3rd product to cart at (756, 454) on .products .product >> nth=2 >> internal:text="ADD TO CART"i
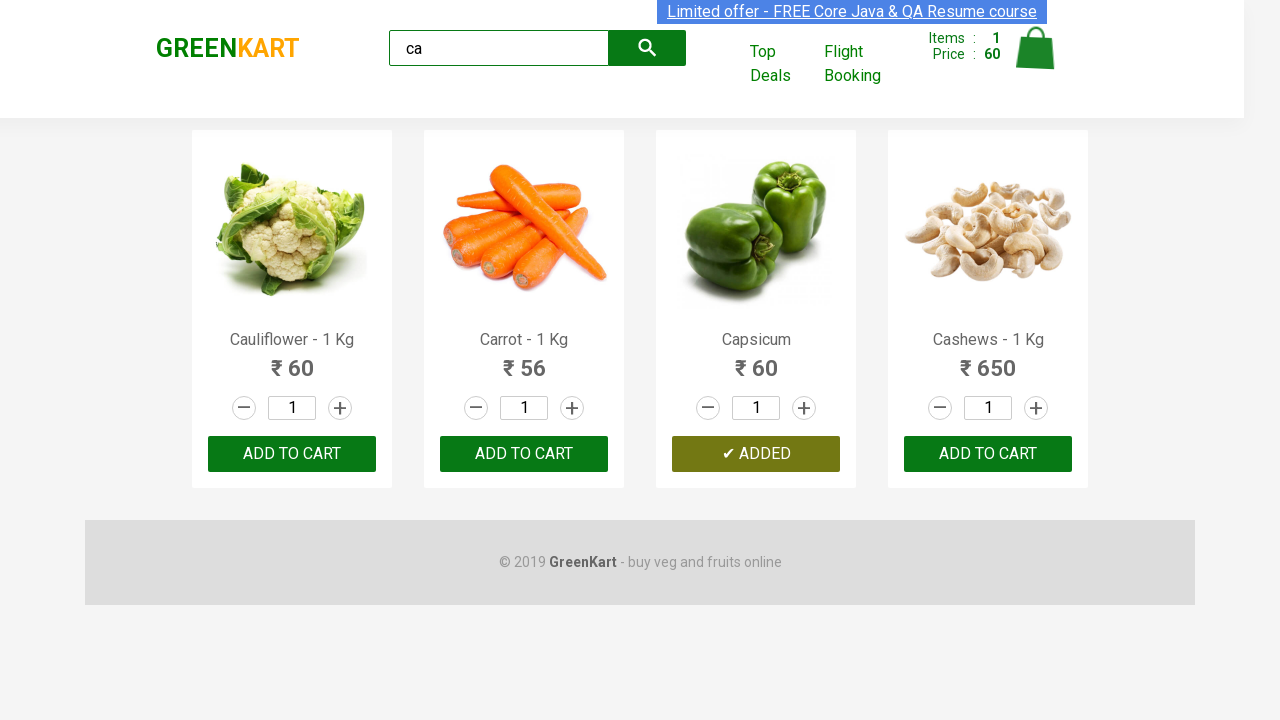

Added Carrot product to cart at (524, 454) on .products .product >> nth=1 >> button
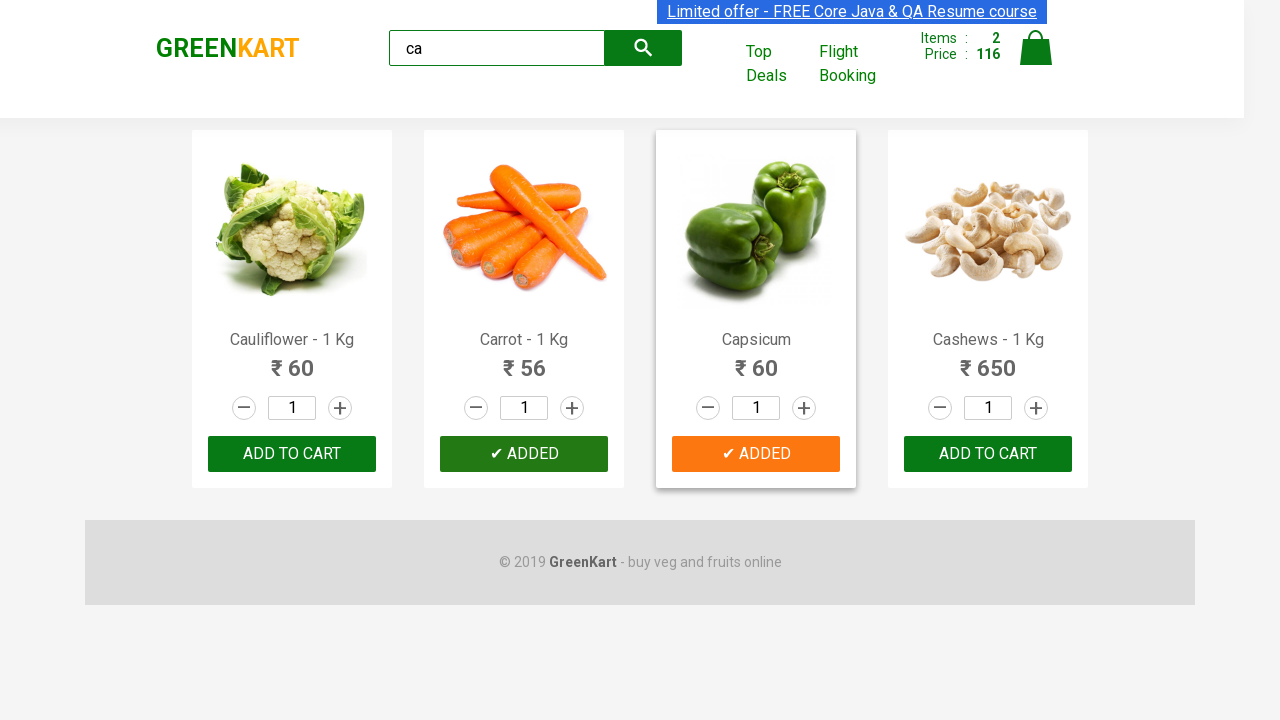

Verified brand text is 'GREENKART'
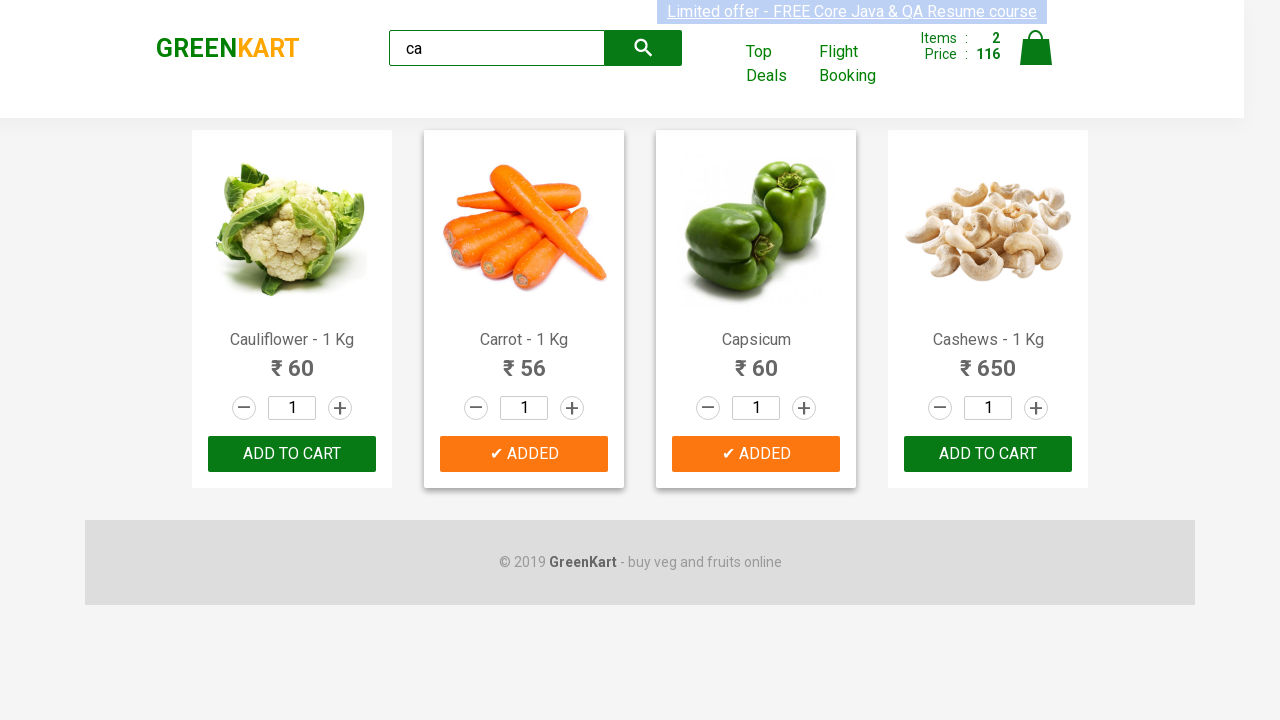

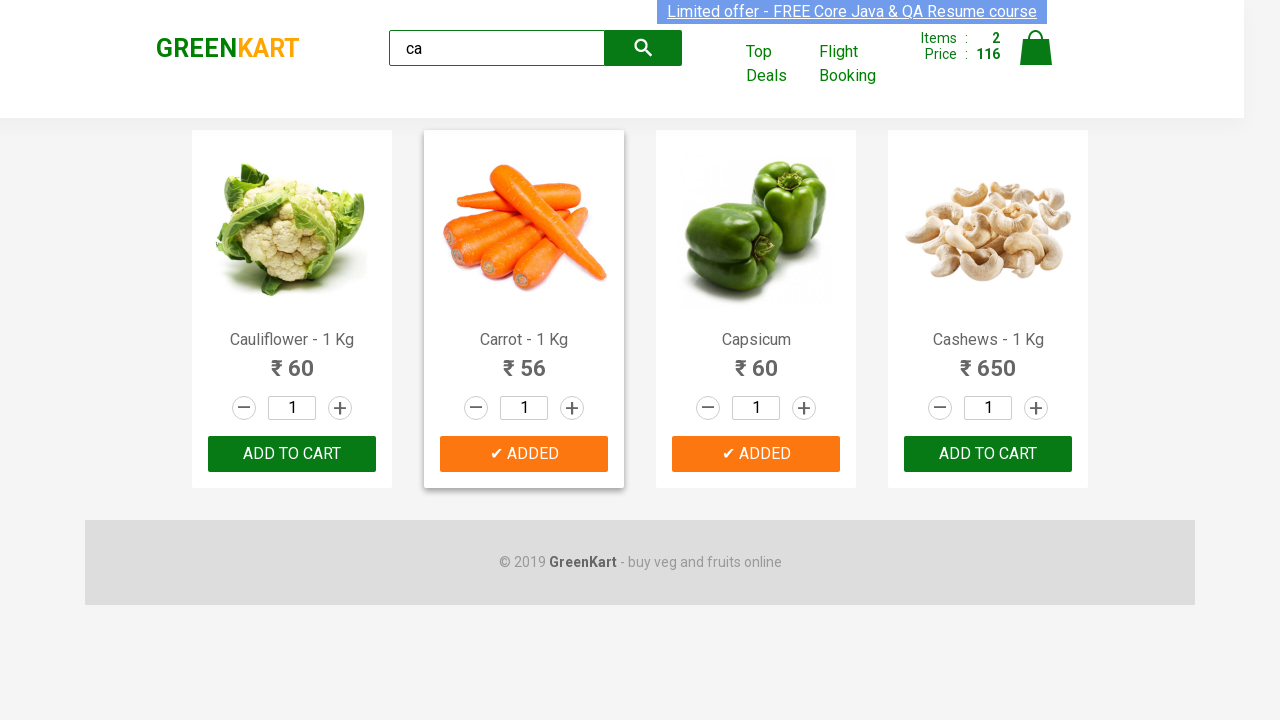